Tests click-and-hold, move, then release mouse action for drag operations

Starting URL: https://crossbrowsertesting.github.io/drag-and-drop

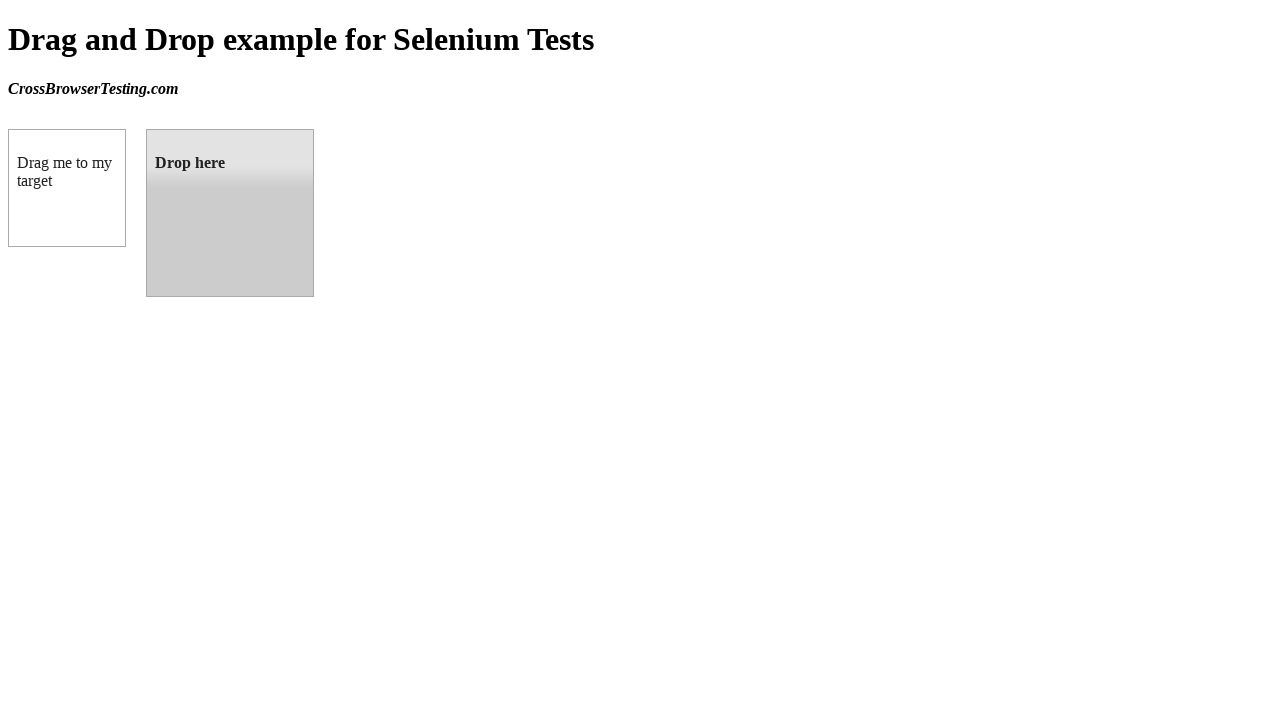

Waited for draggable element to load
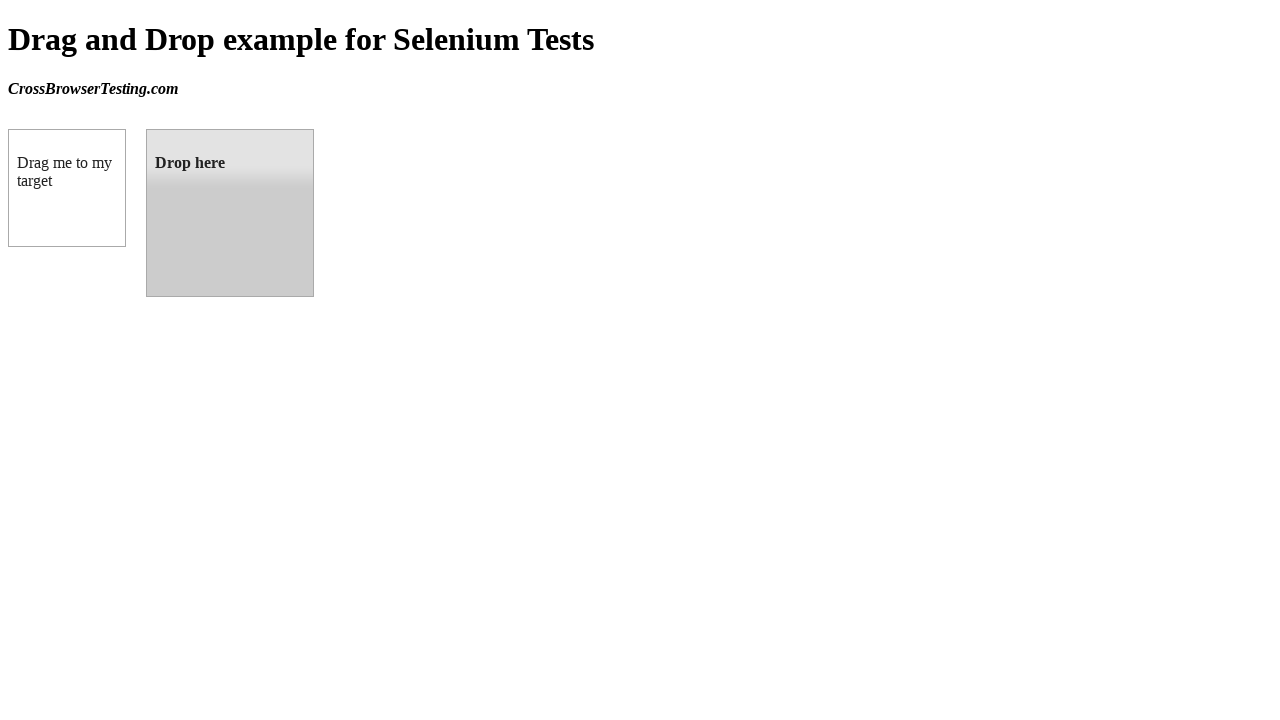

Located draggable source element
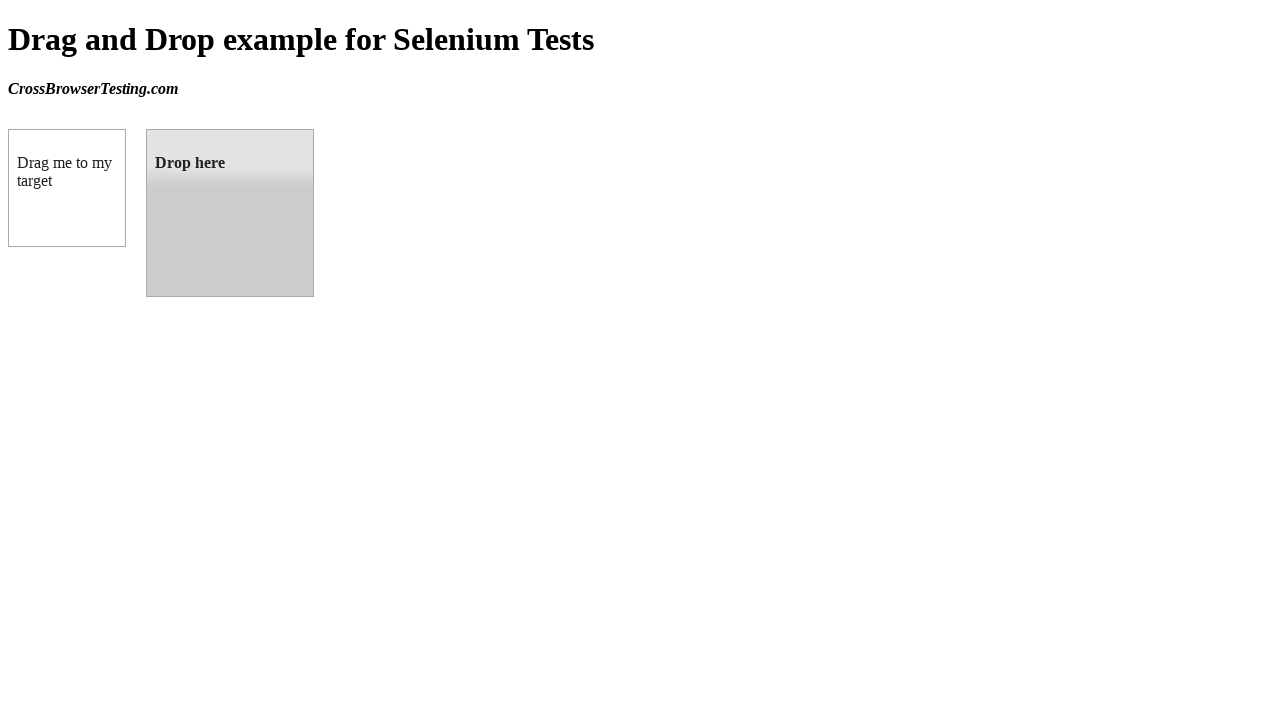

Located droppable target element
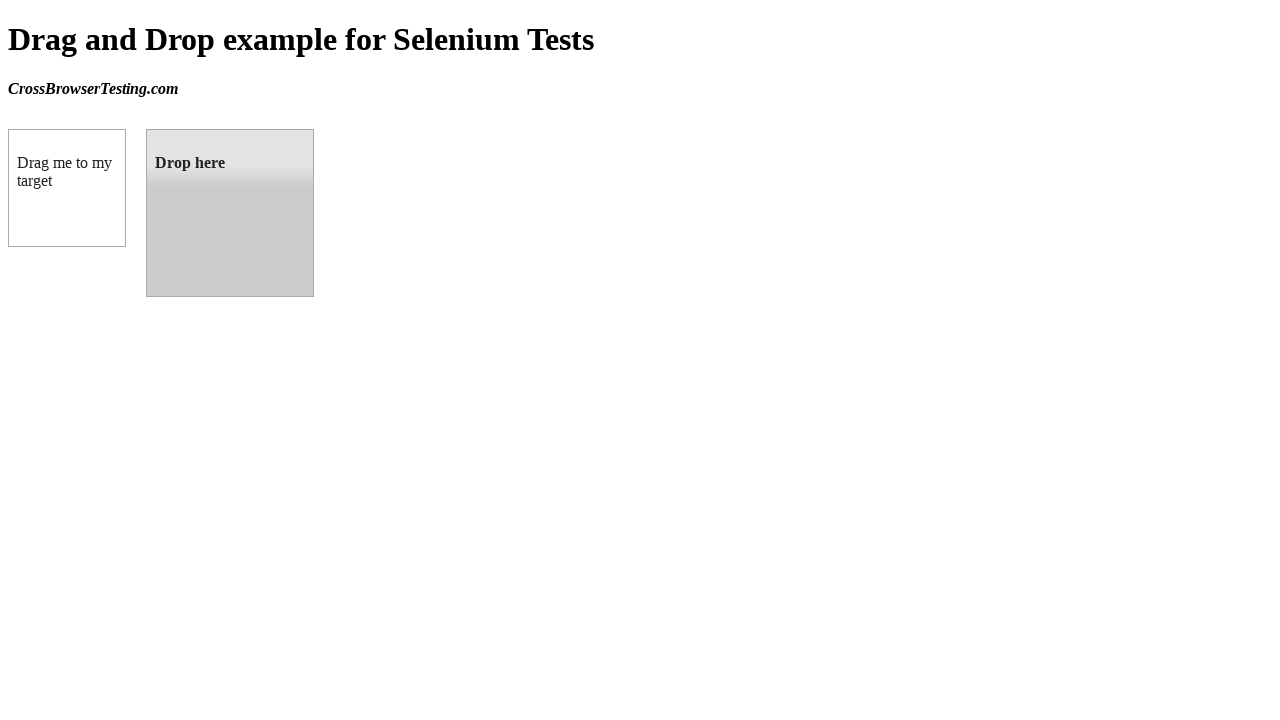

Retrieved bounding box of draggable element
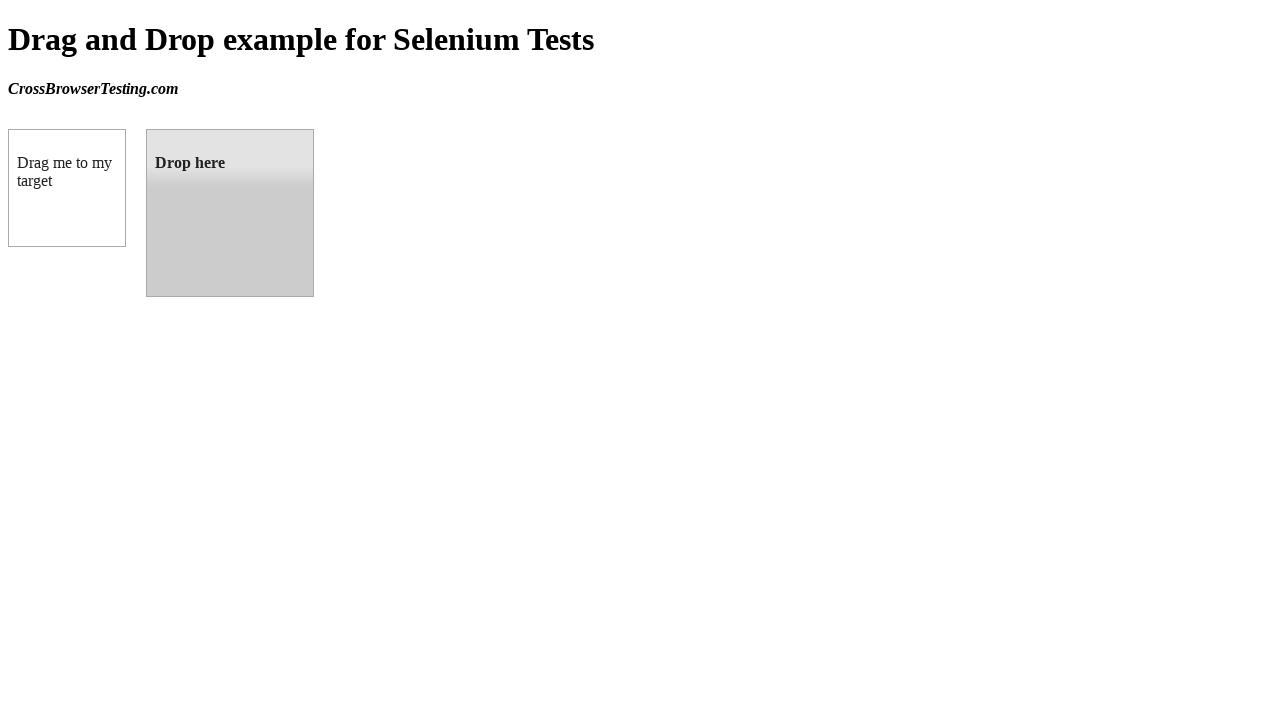

Retrieved bounding box of droppable element
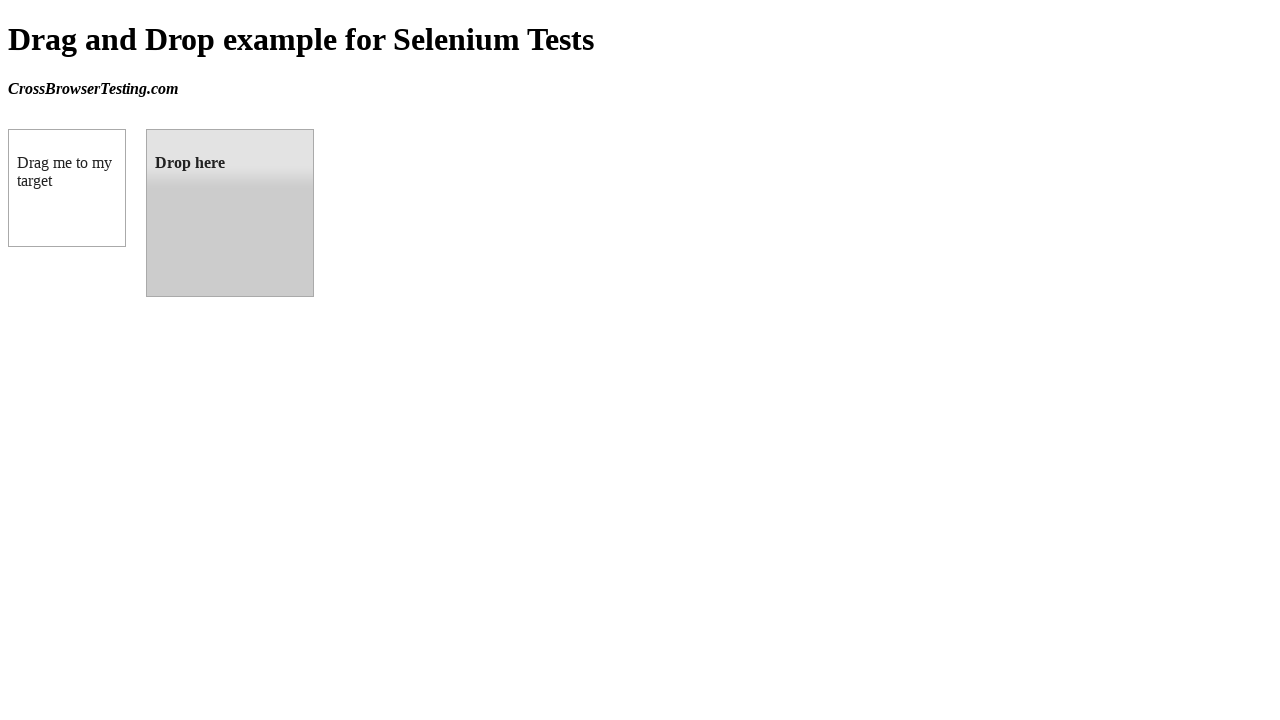

Moved mouse to center of draggable element at (67, 188)
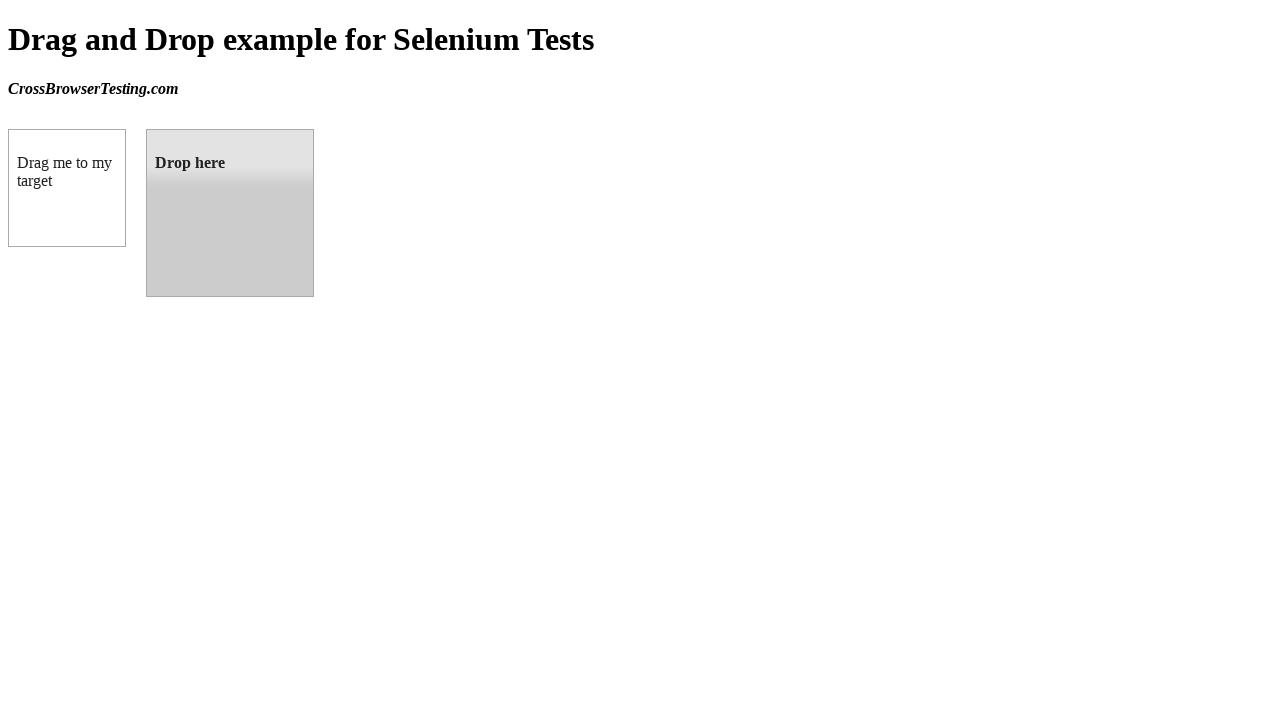

Pressed and held mouse button down on draggable element at (67, 188)
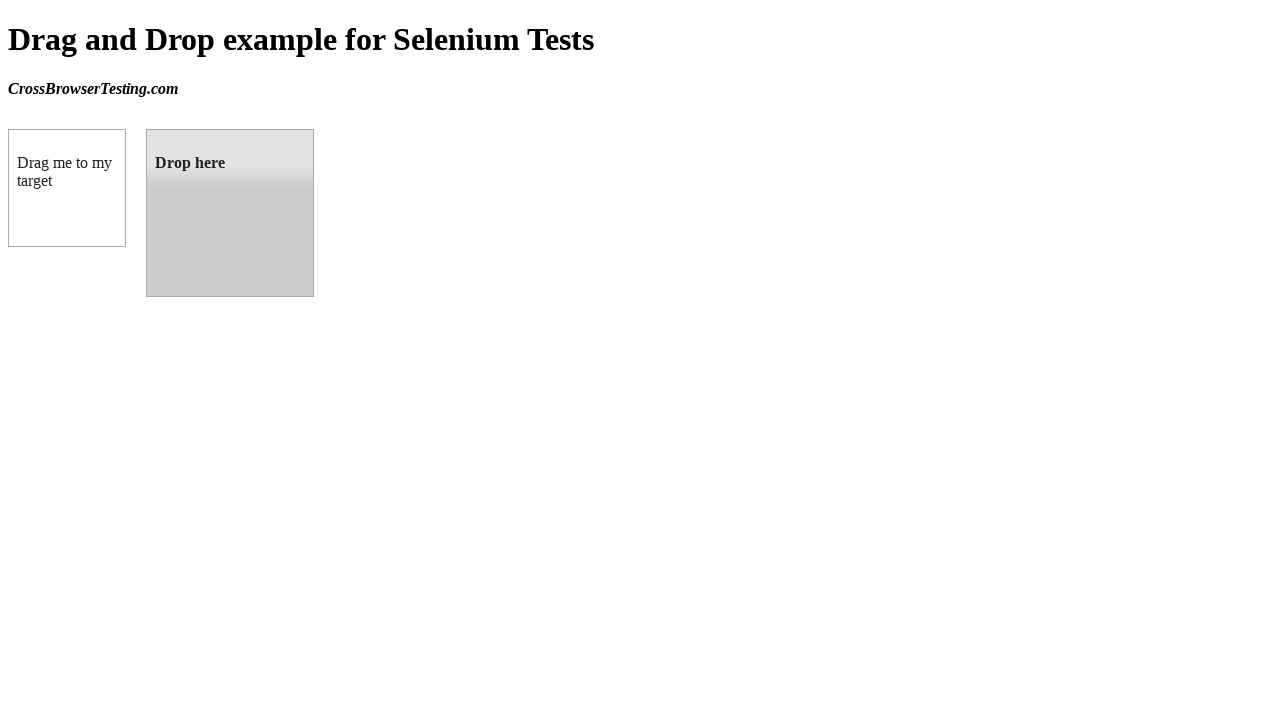

Moved mouse to center of droppable target element at (230, 213)
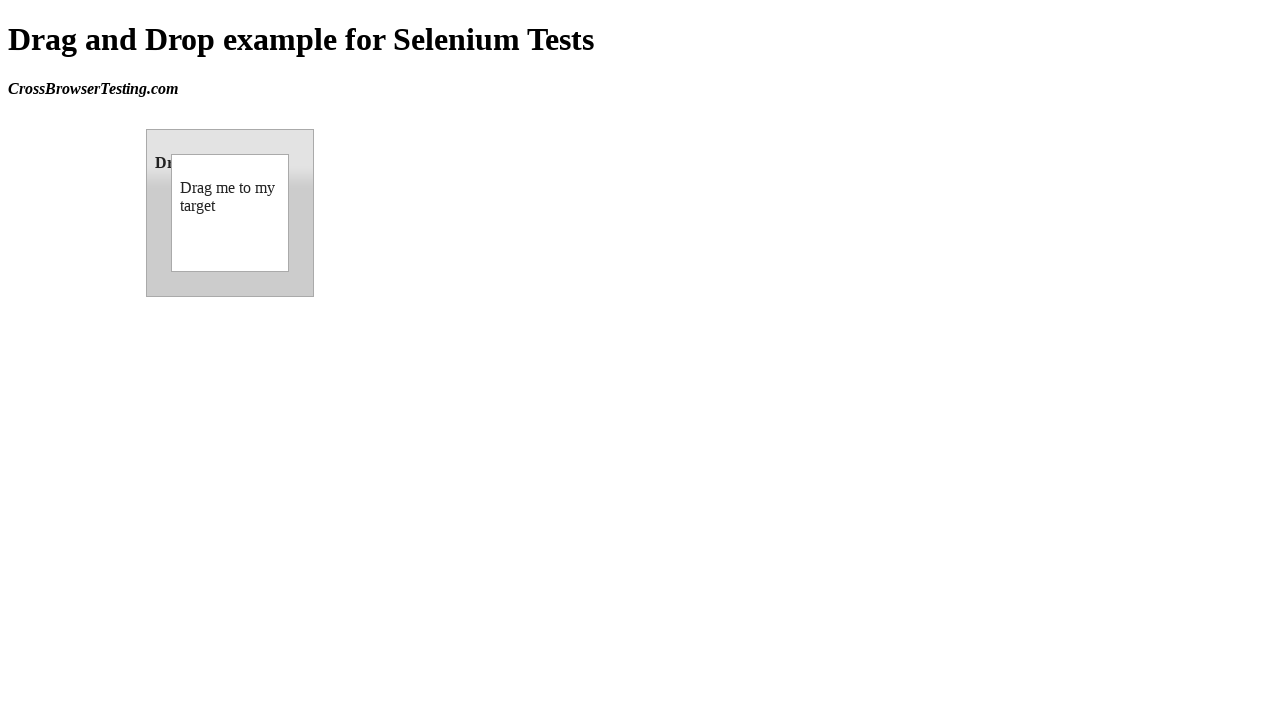

Released mouse button to complete drag and drop operation at (230, 213)
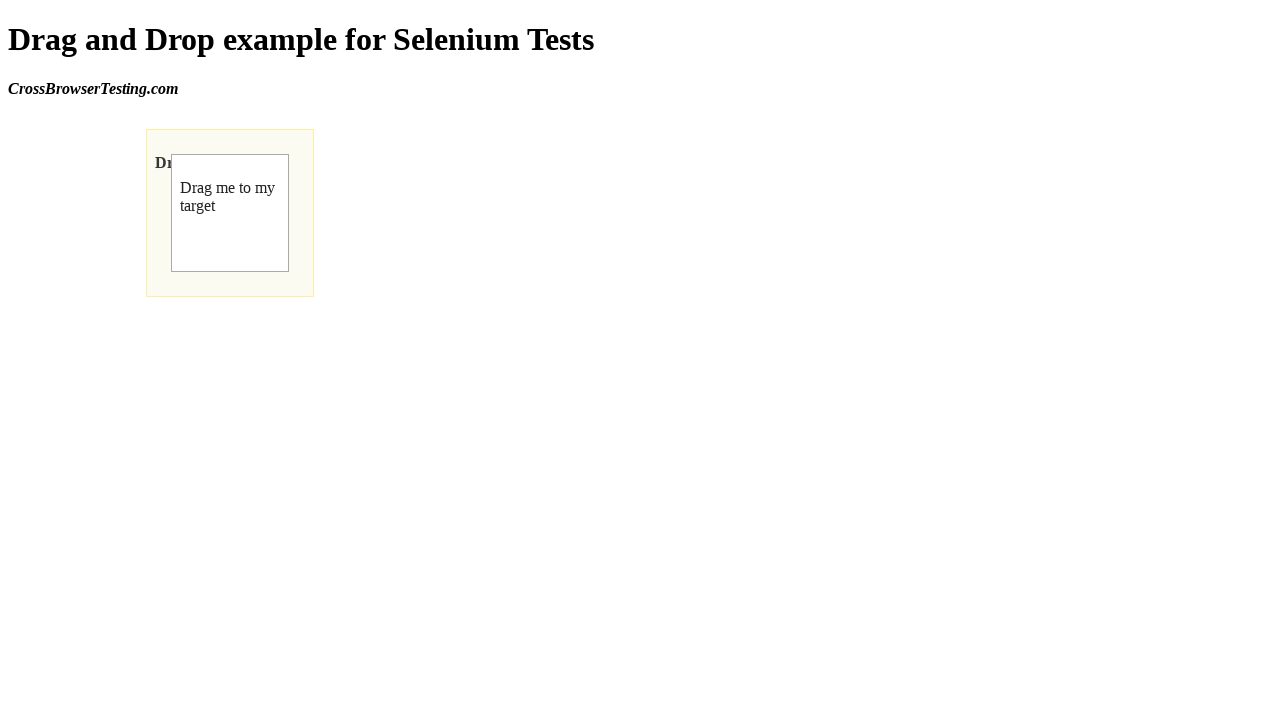

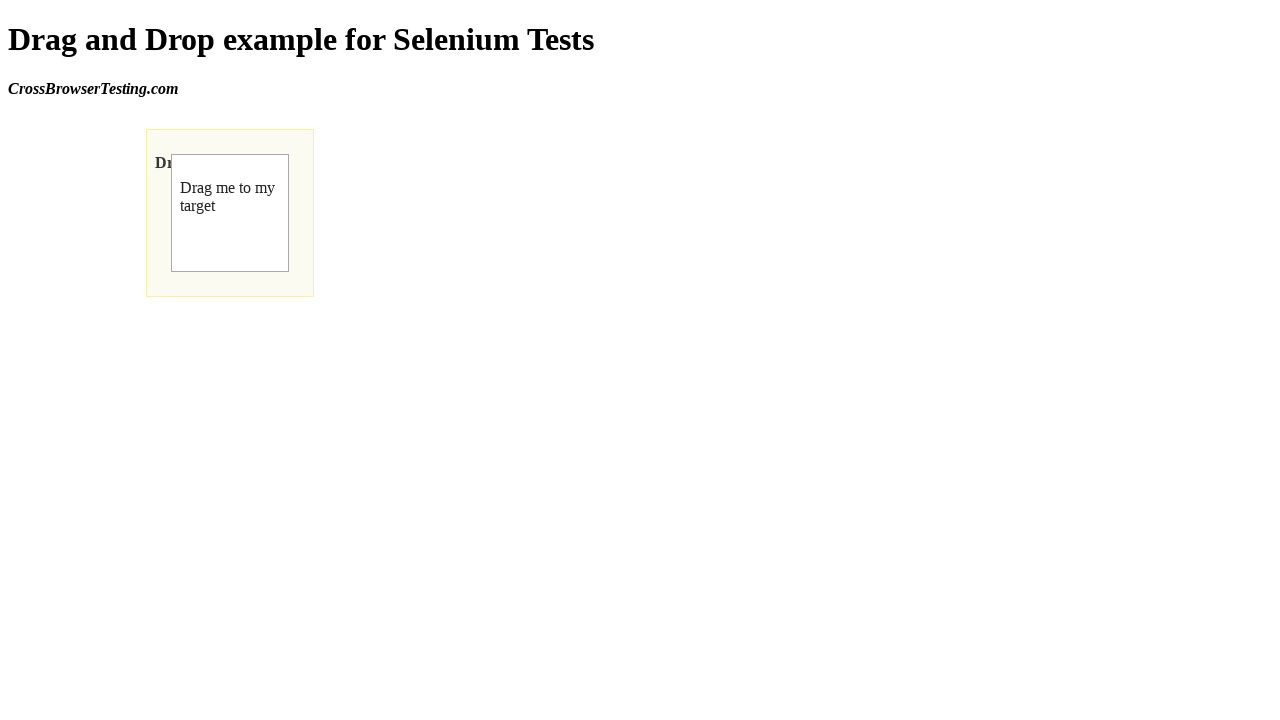